Navigates to Mars news page and waits for news content to load, verifying the list text element is present

Starting URL: https://data-class-mars.s3.amazonaws.com/Mars/index.html

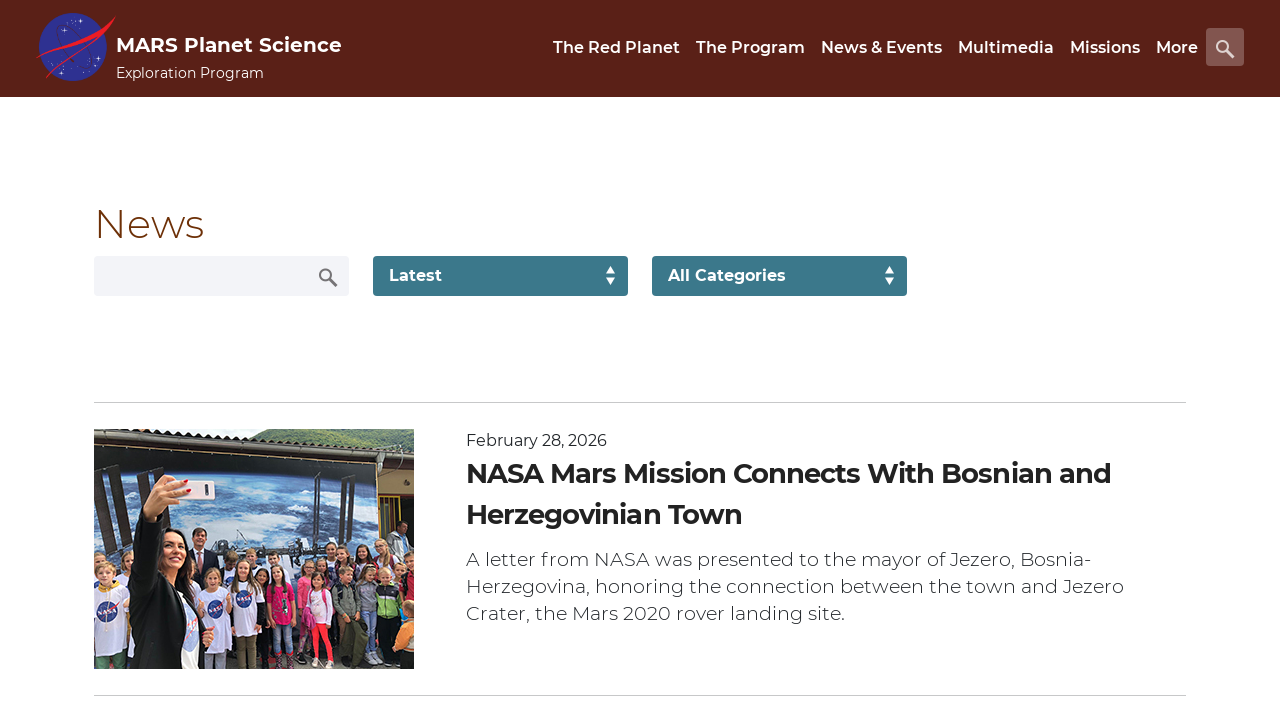

Navigated to Mars news page
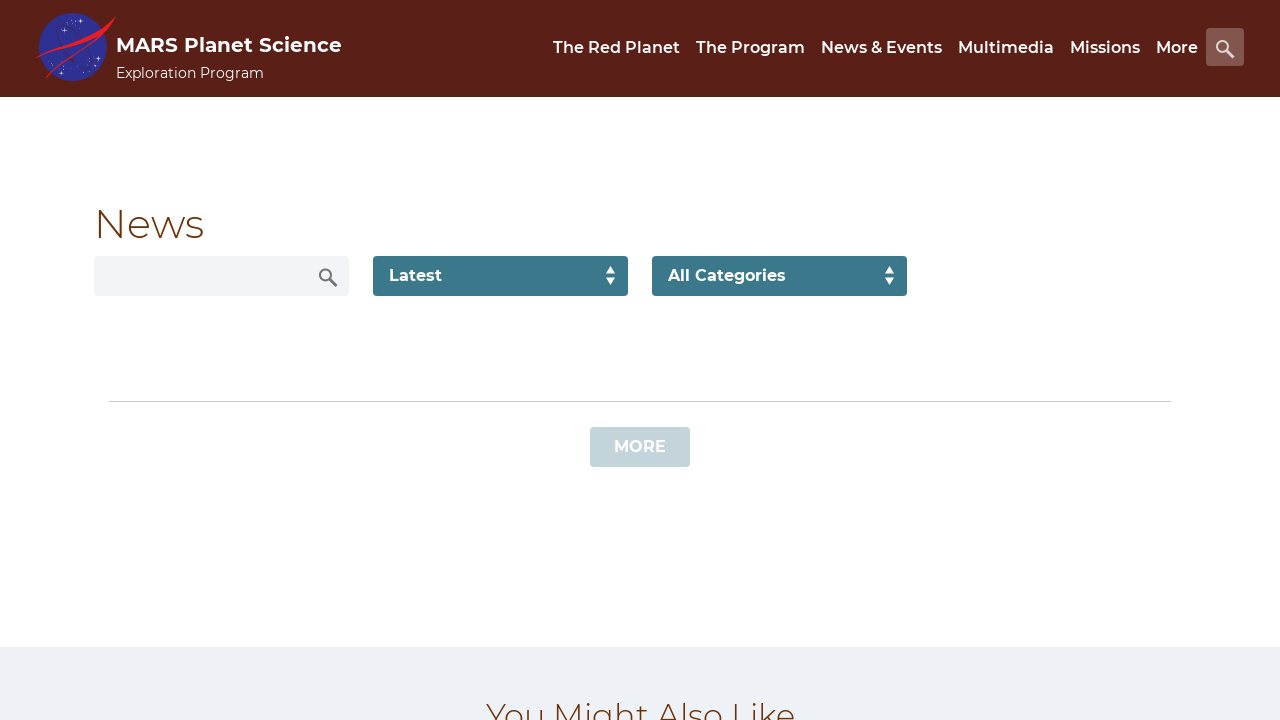

News content loaded - list_text element is present
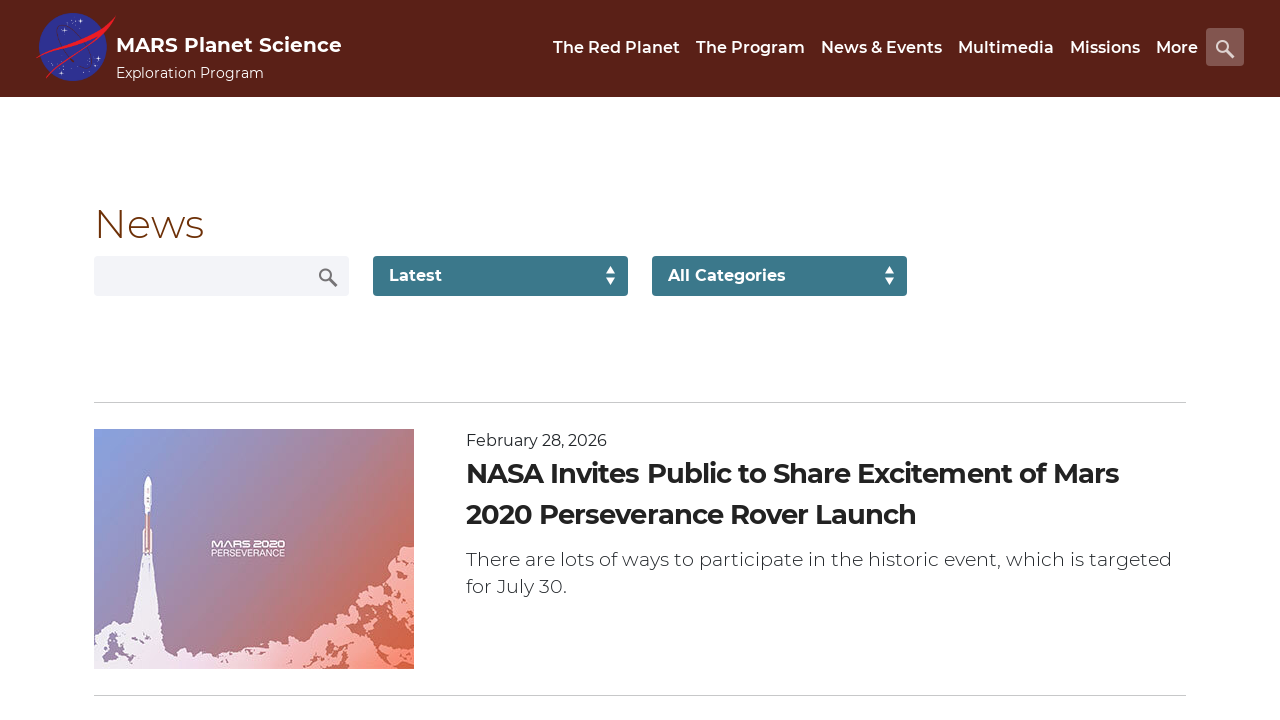

Content title element is present
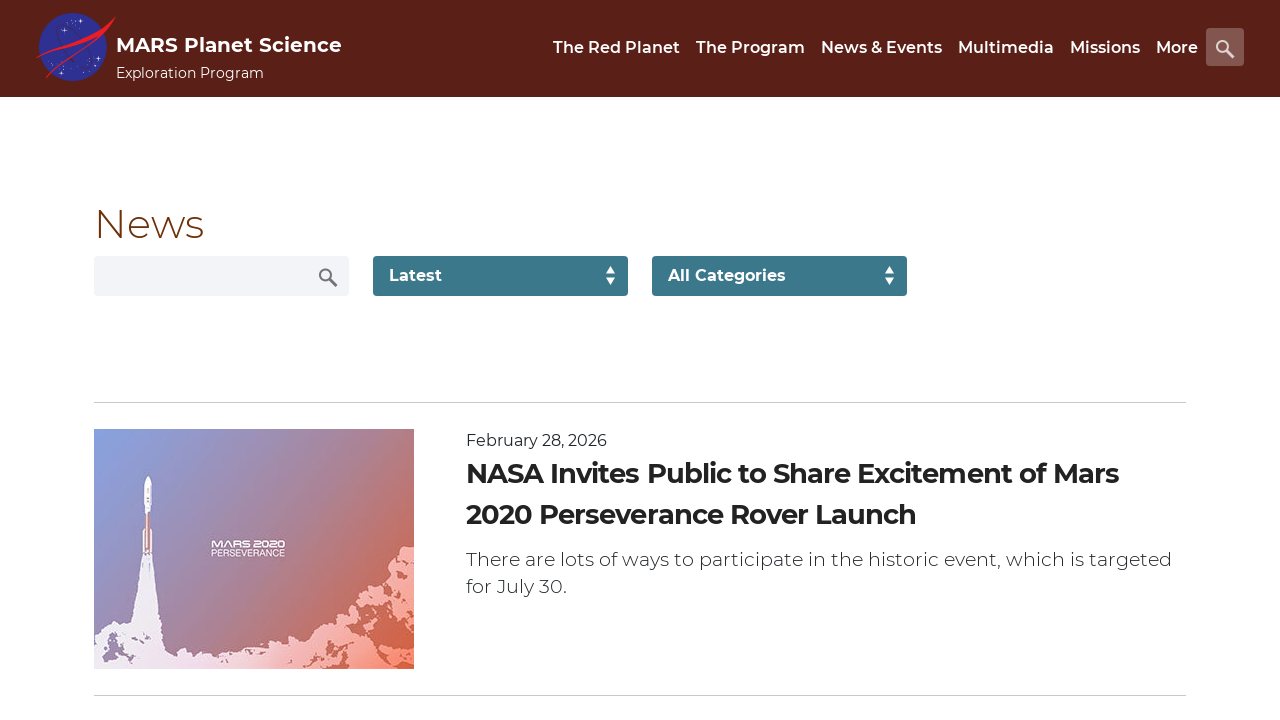

Article teaser body element is present
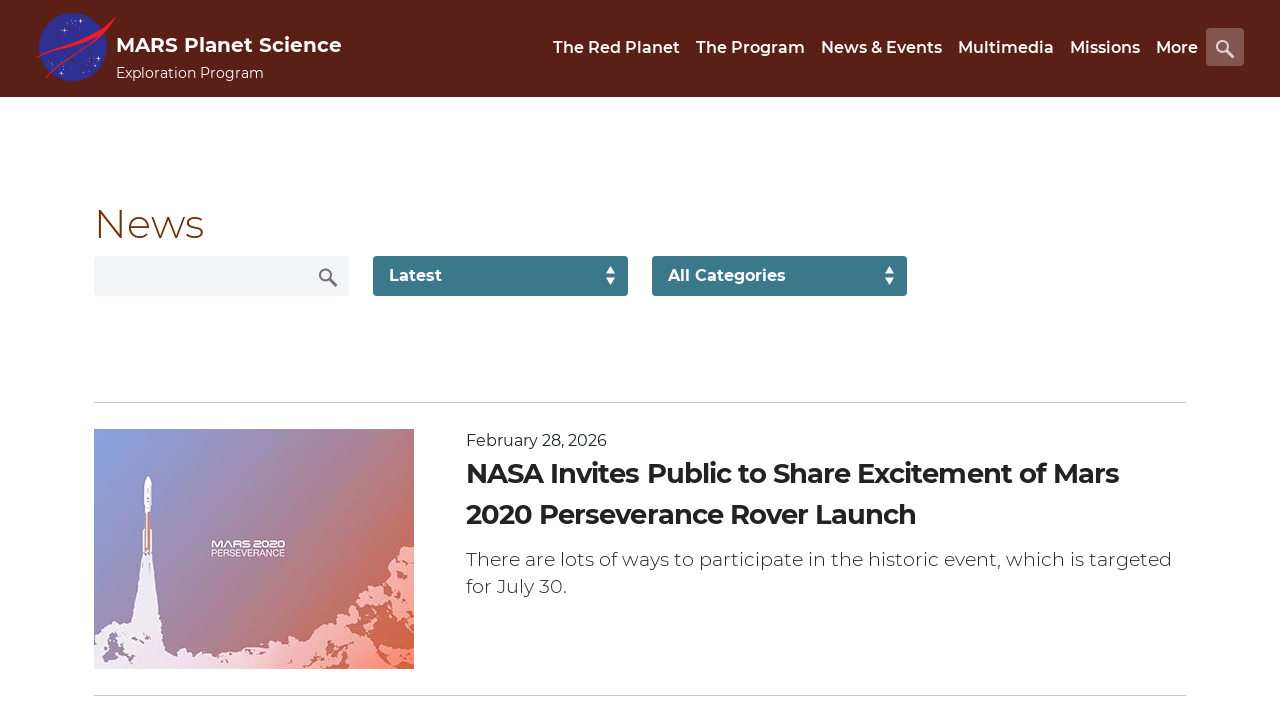

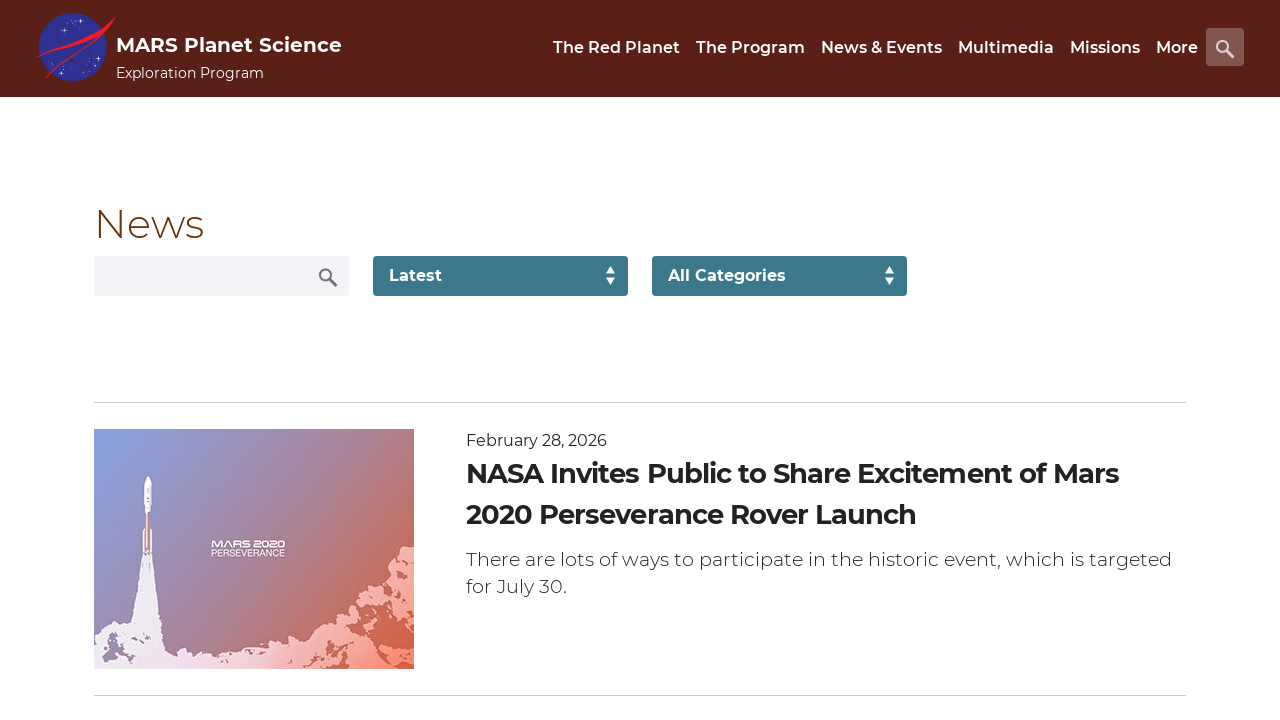